Tests the language dropdown menu on Playwright documentation site by hovering to reveal options and clicking through all available dropdown items

Starting URL: https://playwright.dev/

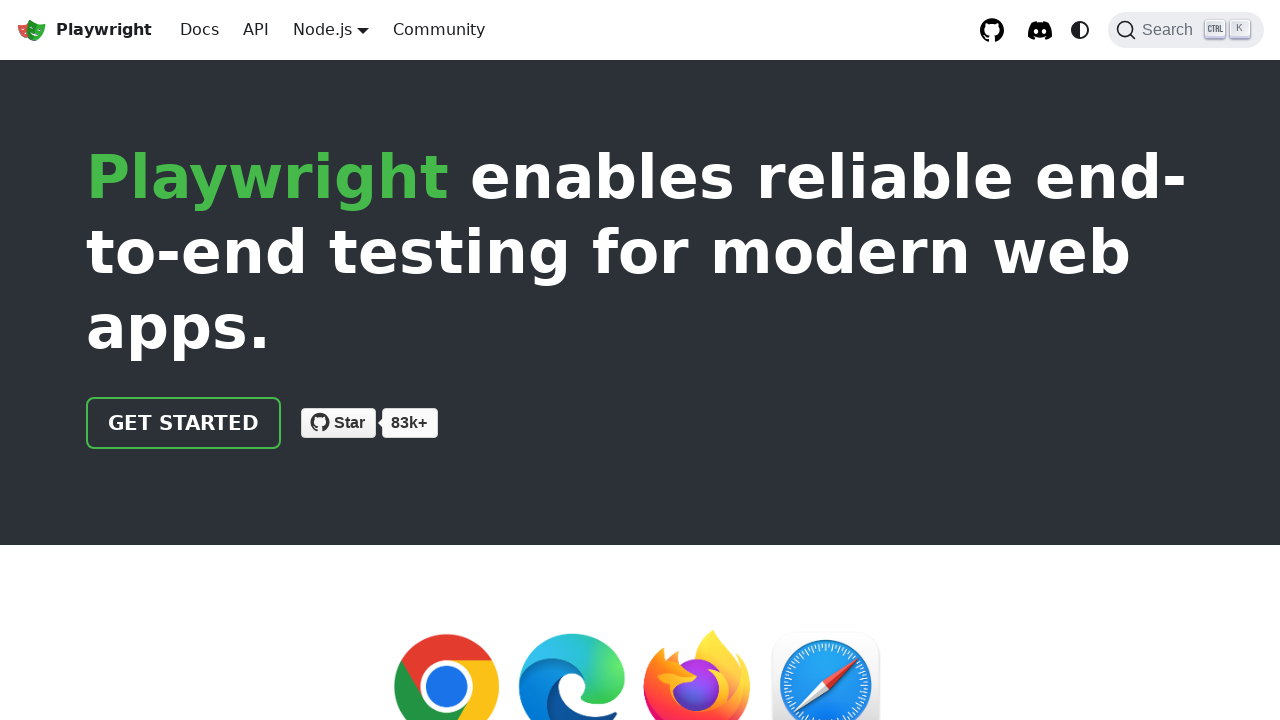

Hovered over language dropdown button to reveal options at (322, 29) on xpath=//a[@role="button"]
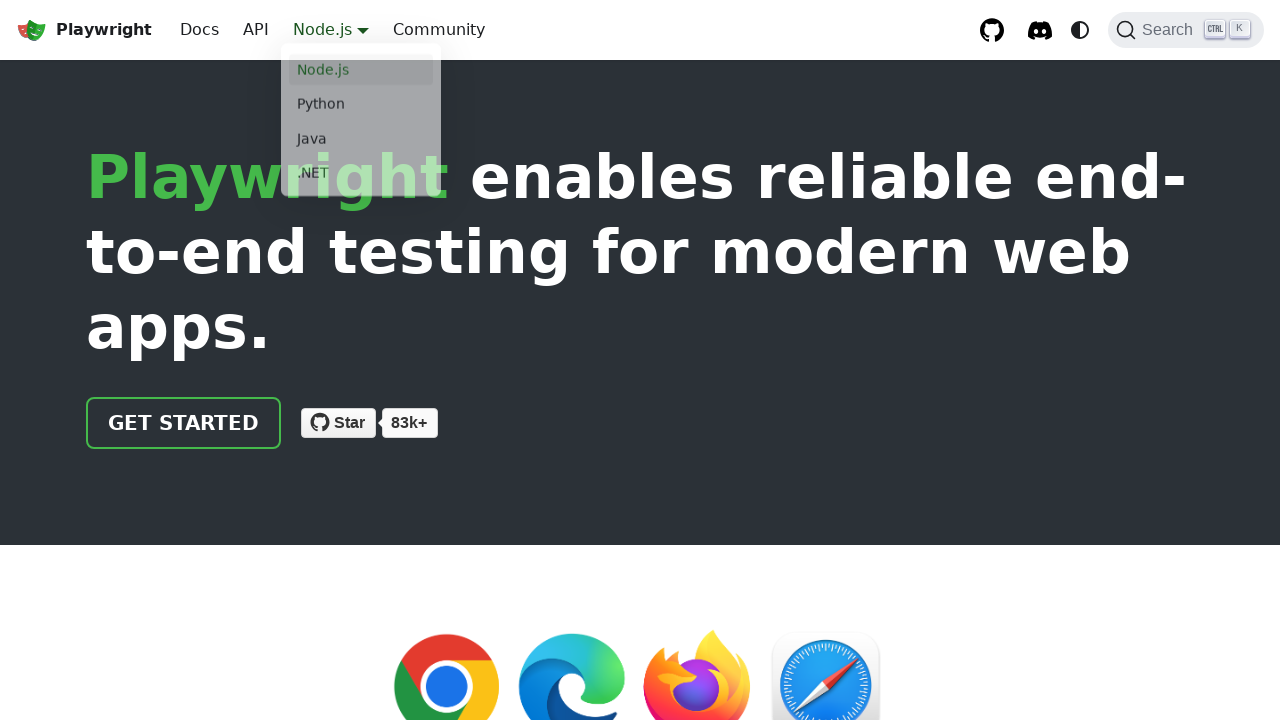

Retrieved all available language dropdown items
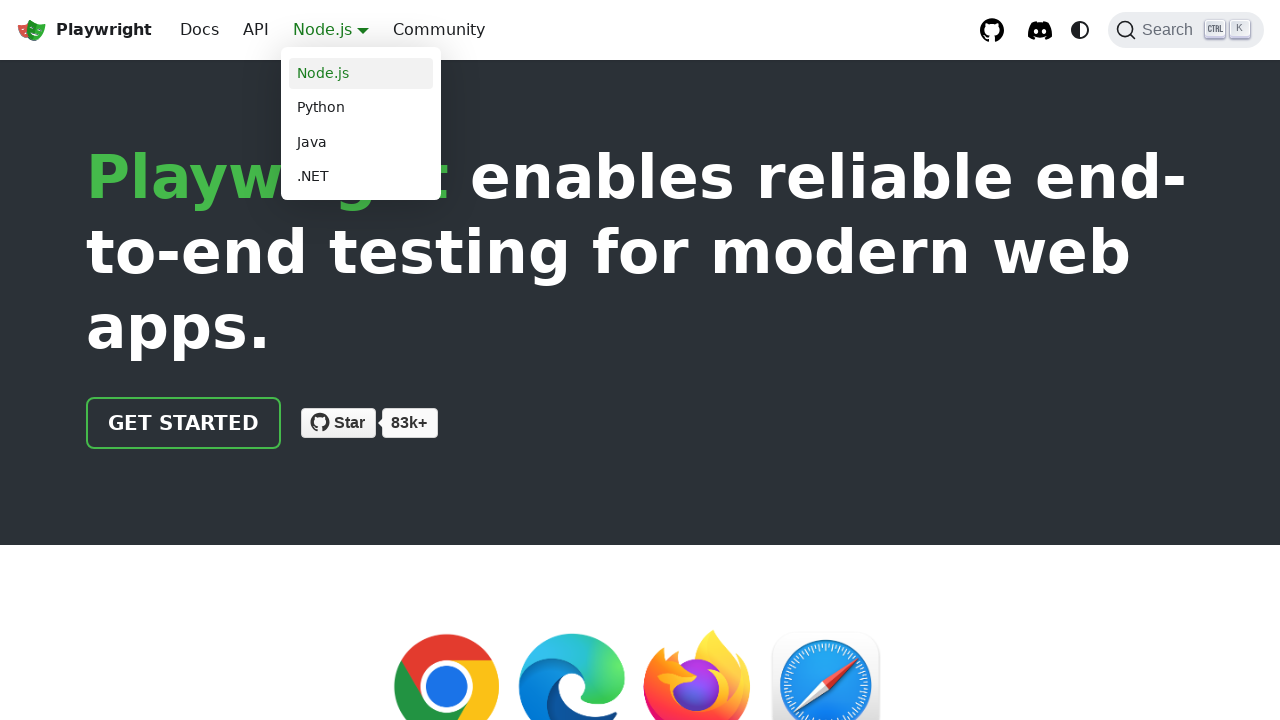

Clicked on a language dropdown item at (361, 74) on xpath=//a[@target="_self"] >> nth=0
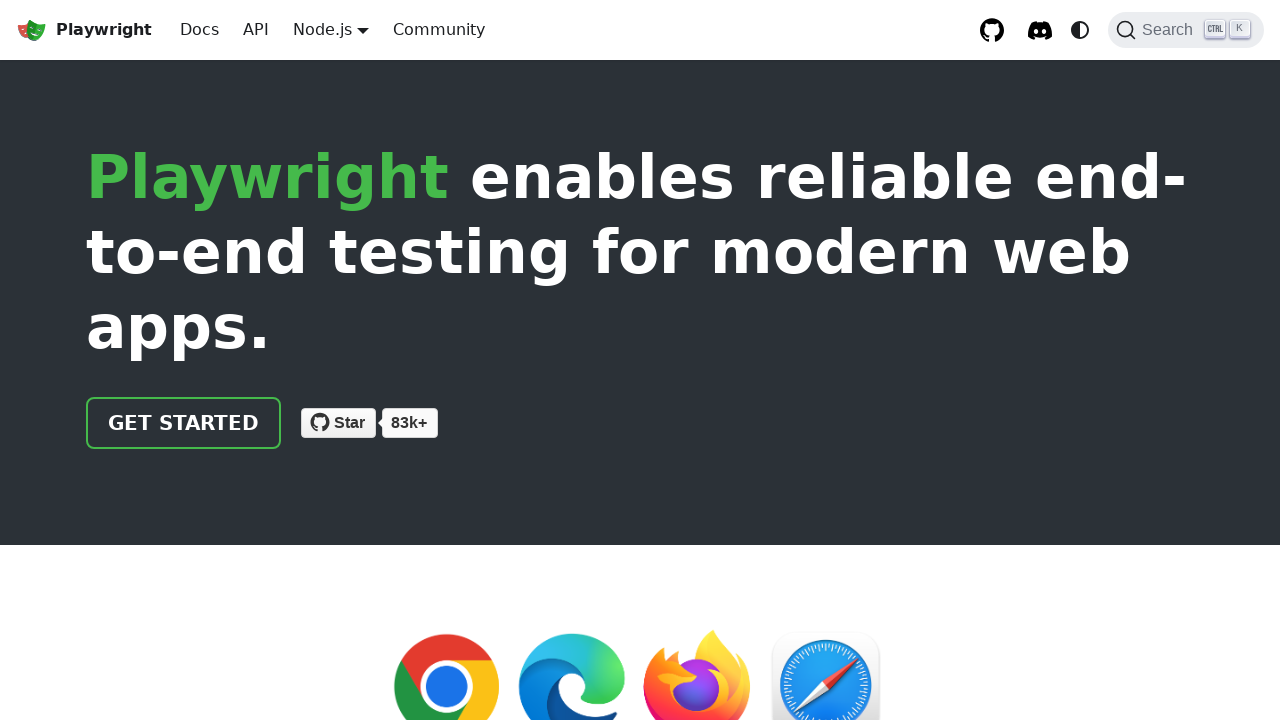

Hovered over language dropdown button again to reveal options for next item at (322, 29) on xpath=//a[@role="button"]
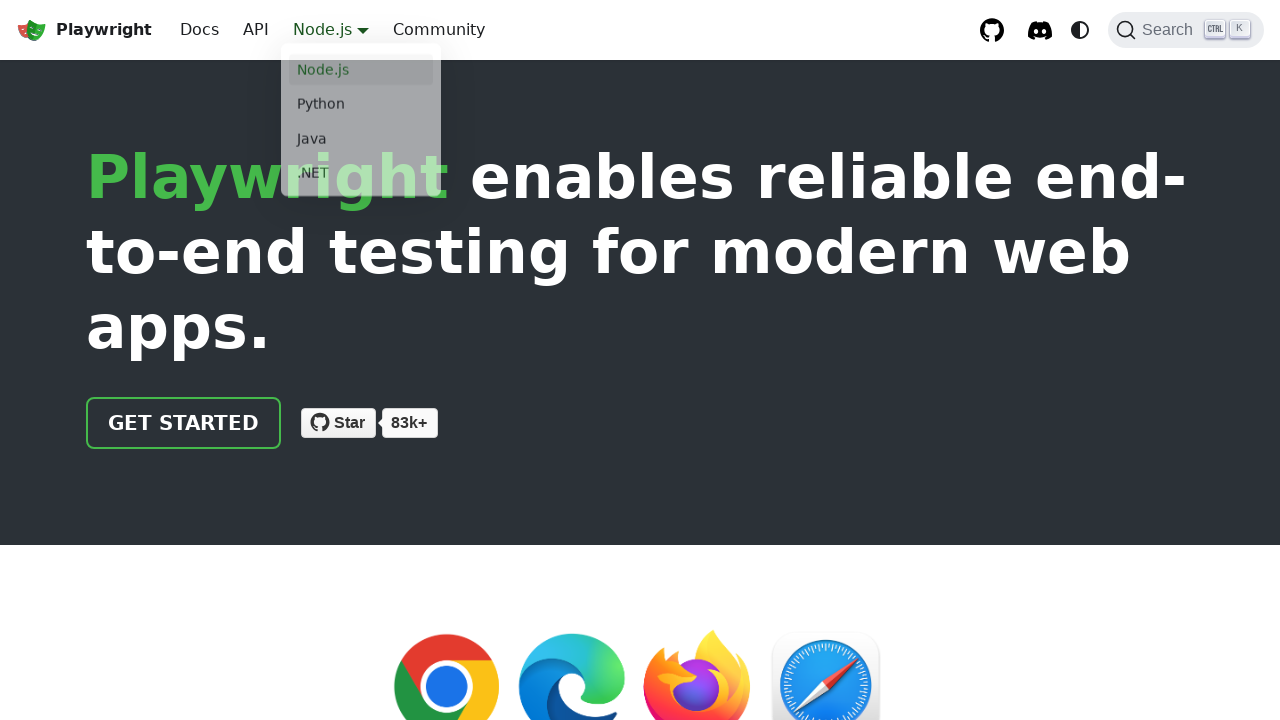

Clicked on a language dropdown item at (361, 108) on xpath=//a[@target="_self"] >> nth=1
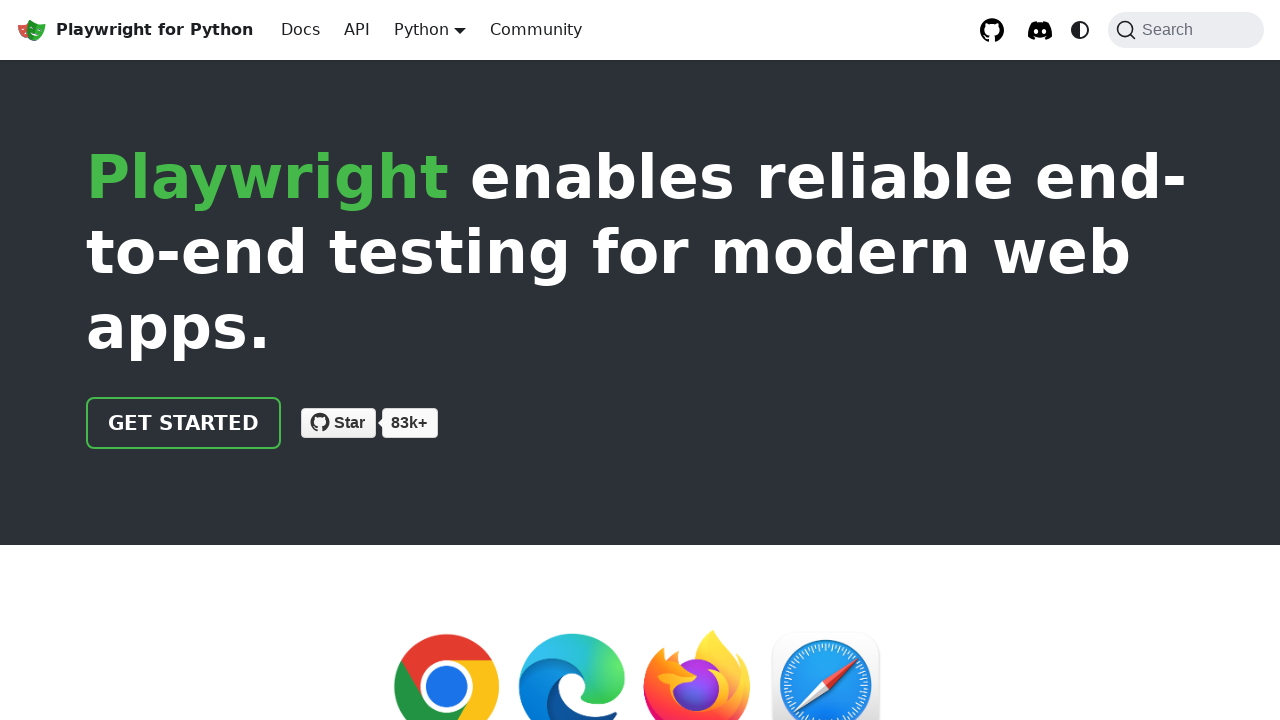

Hovered over language dropdown button again to reveal options for next item at (422, 29) on xpath=//a[@role="button"]
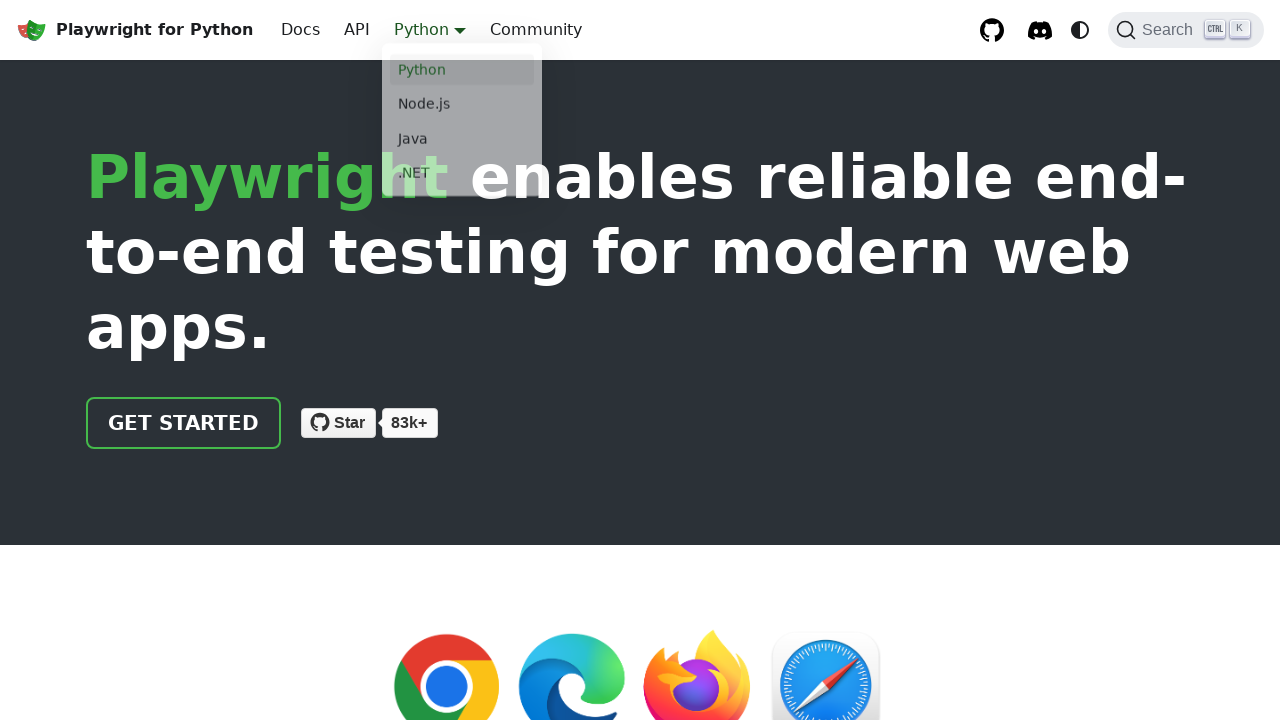

Clicked on a language dropdown item at (462, 142) on xpath=//a[@target="_self"] >> nth=2
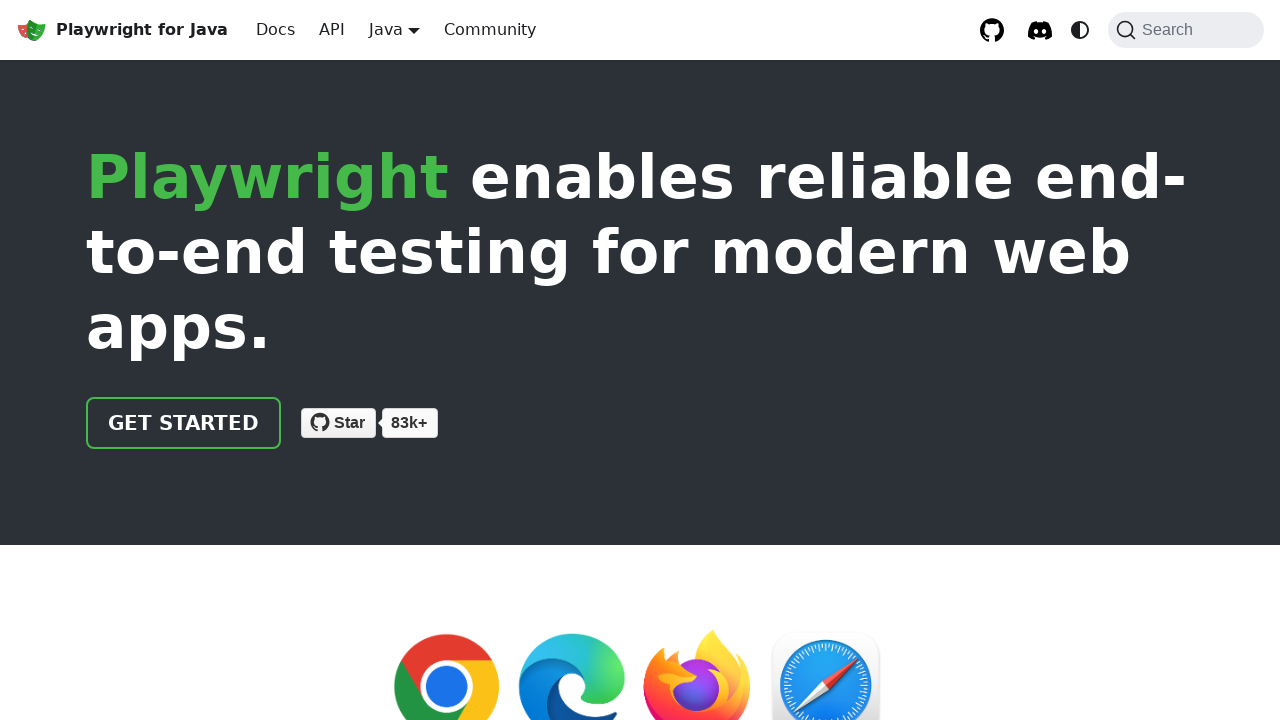

Hovered over language dropdown button again to reveal options for next item at (386, 29) on xpath=//a[@role="button"]
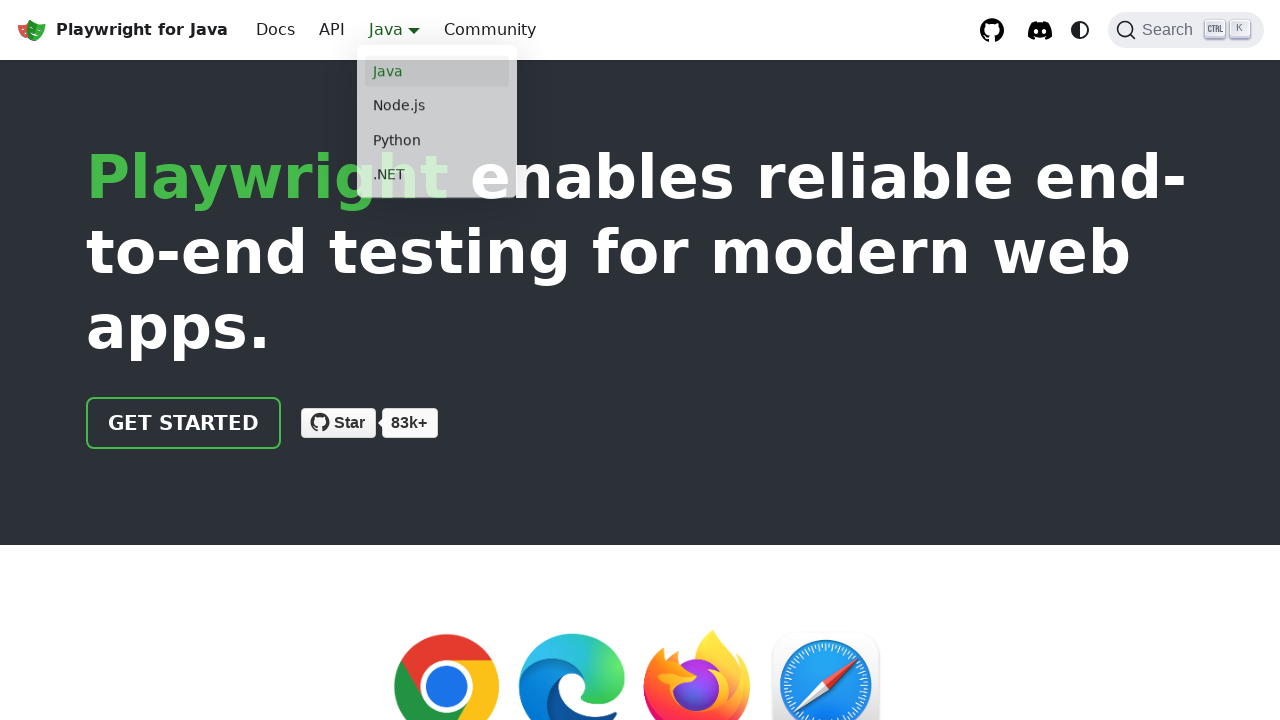

Clicked on a language dropdown item at (437, 177) on xpath=//a[@target="_self"] >> nth=3
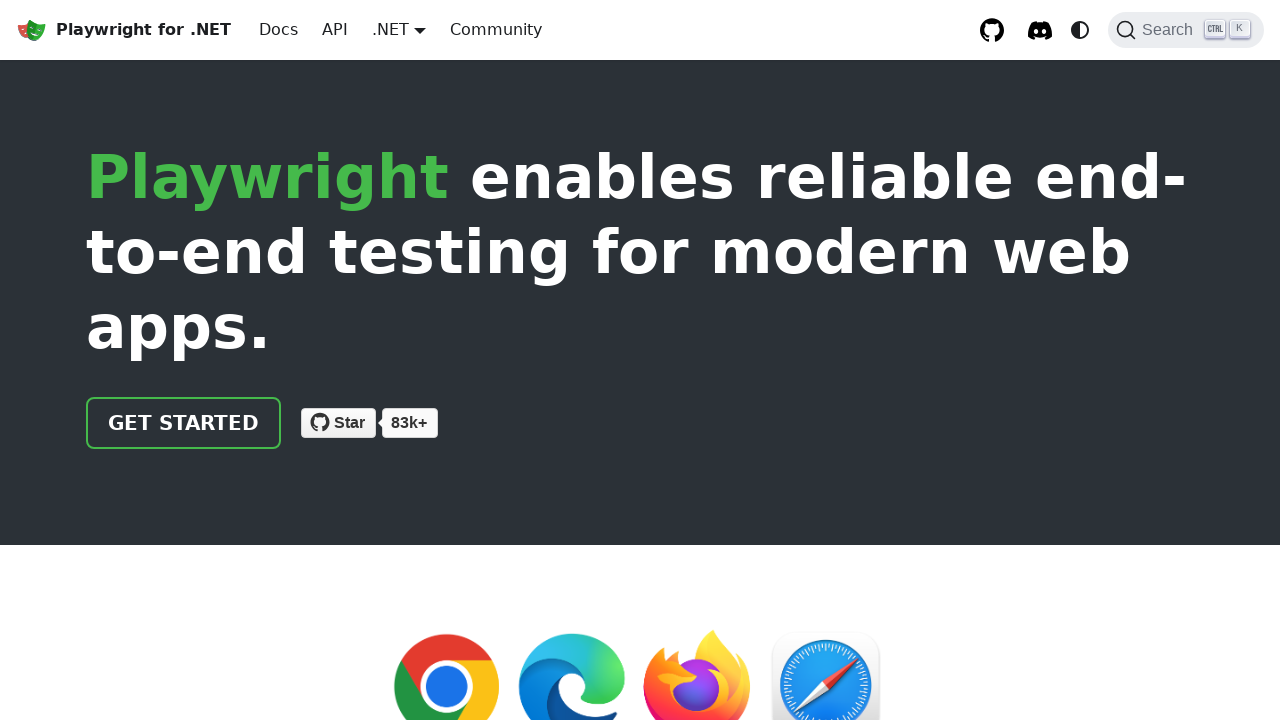

Hovered over language dropdown button again to reveal options for next item at (390, 29) on xpath=//a[@role="button"]
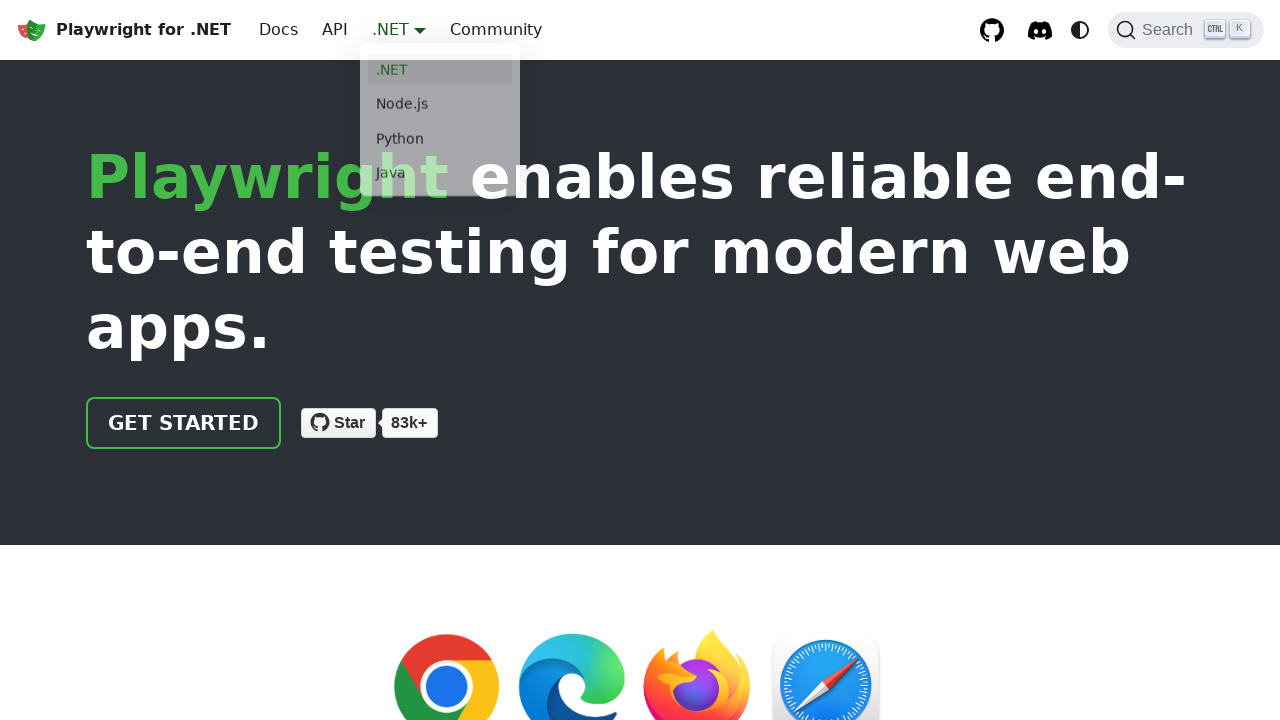

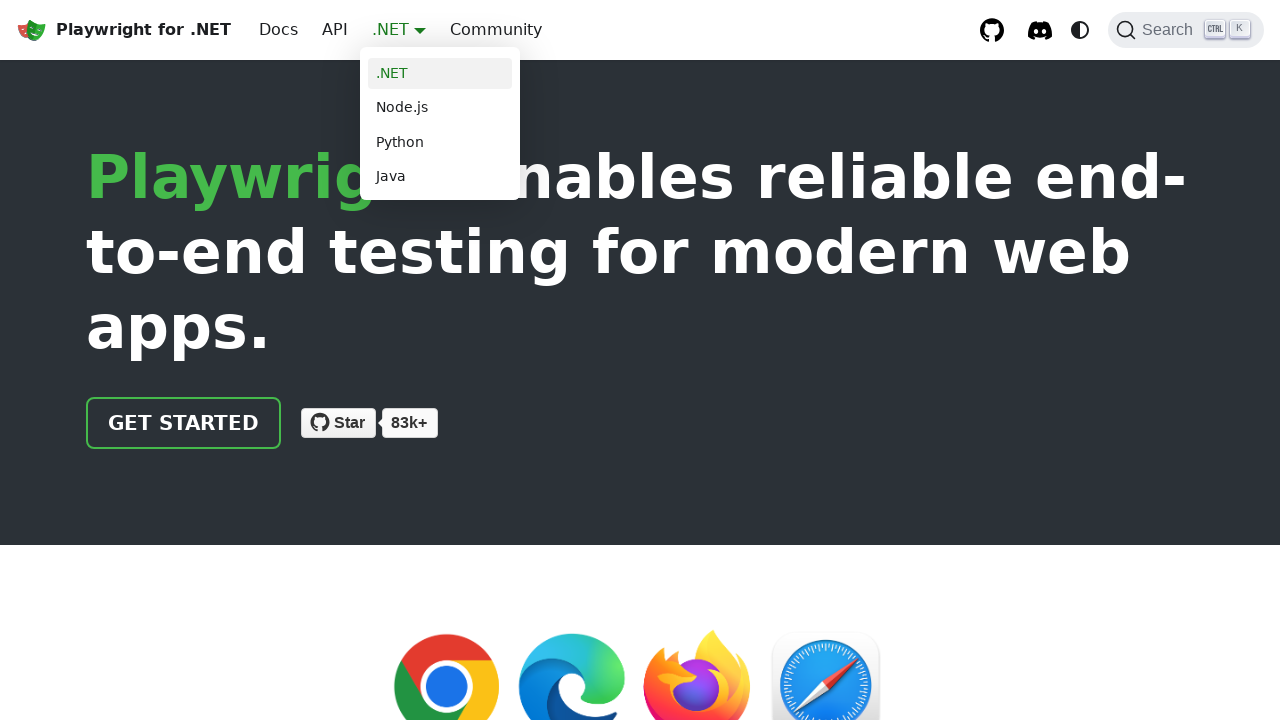